Tests getting and setting element attributes on a submit button

Starting URL: https://robotsparebinindustries.com/

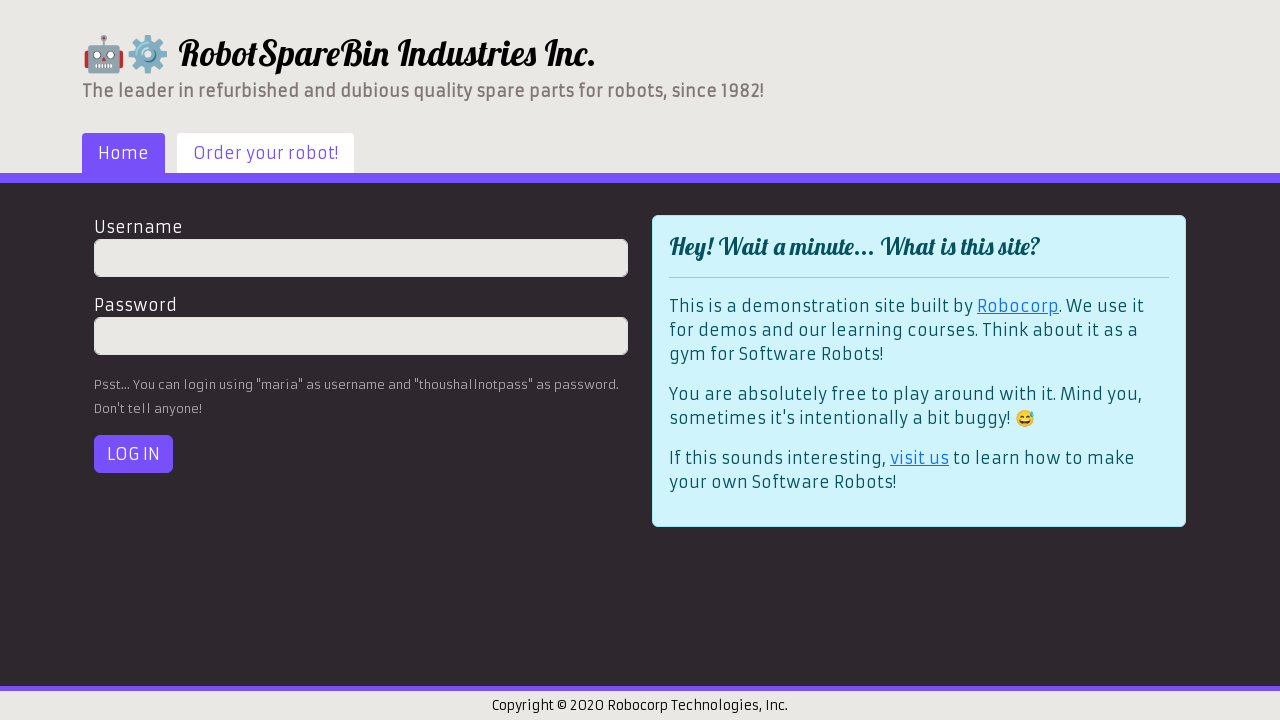

Waited for submit button to be present
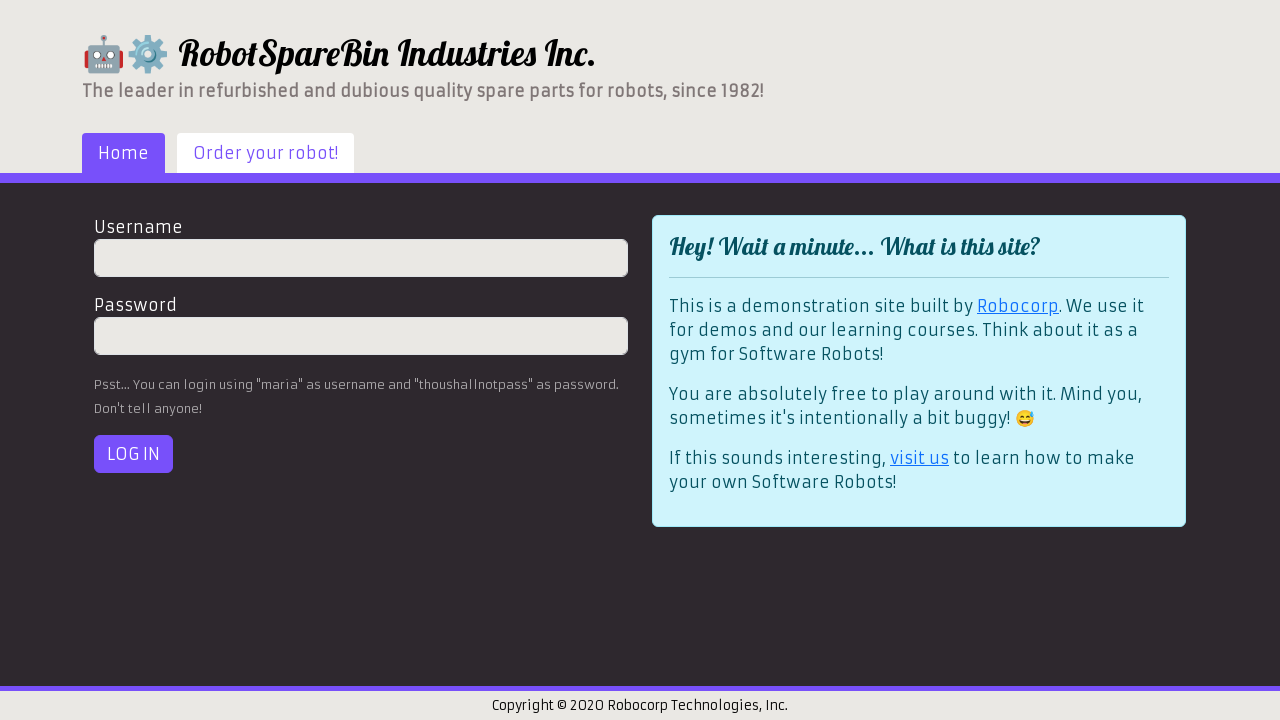

Located the submit button
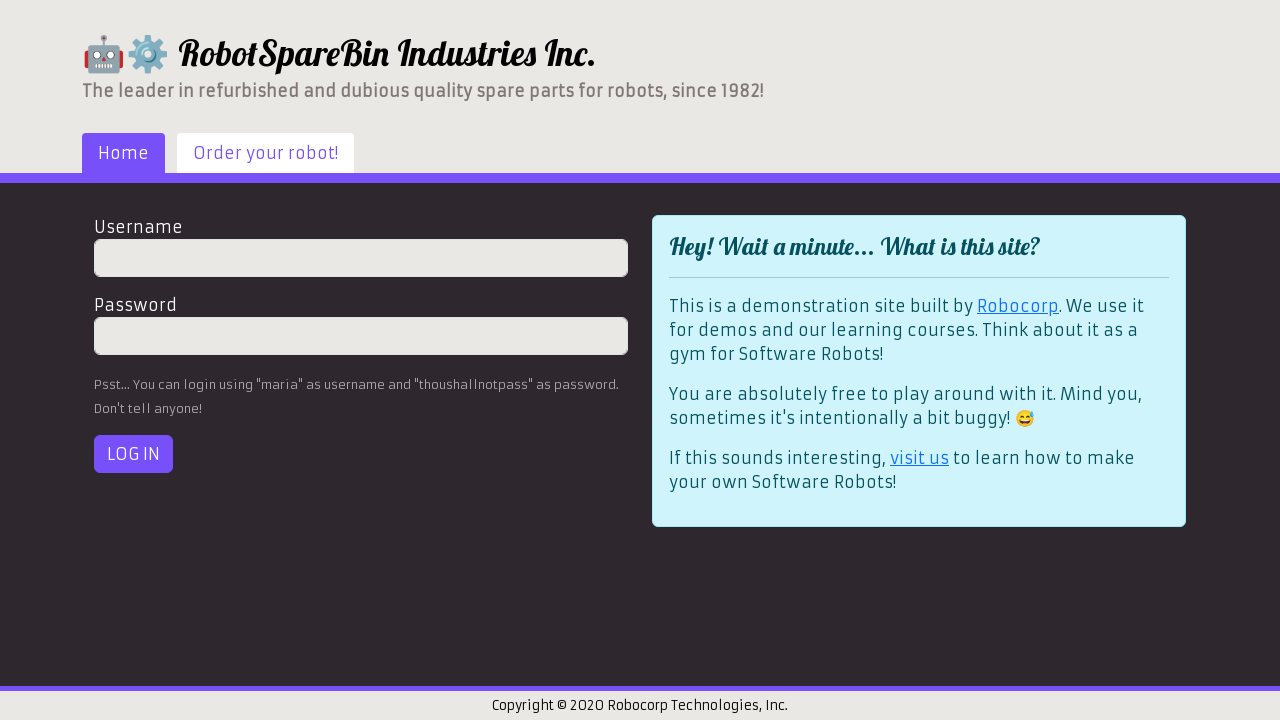

Retrieved original class attribute: btn btn-primary
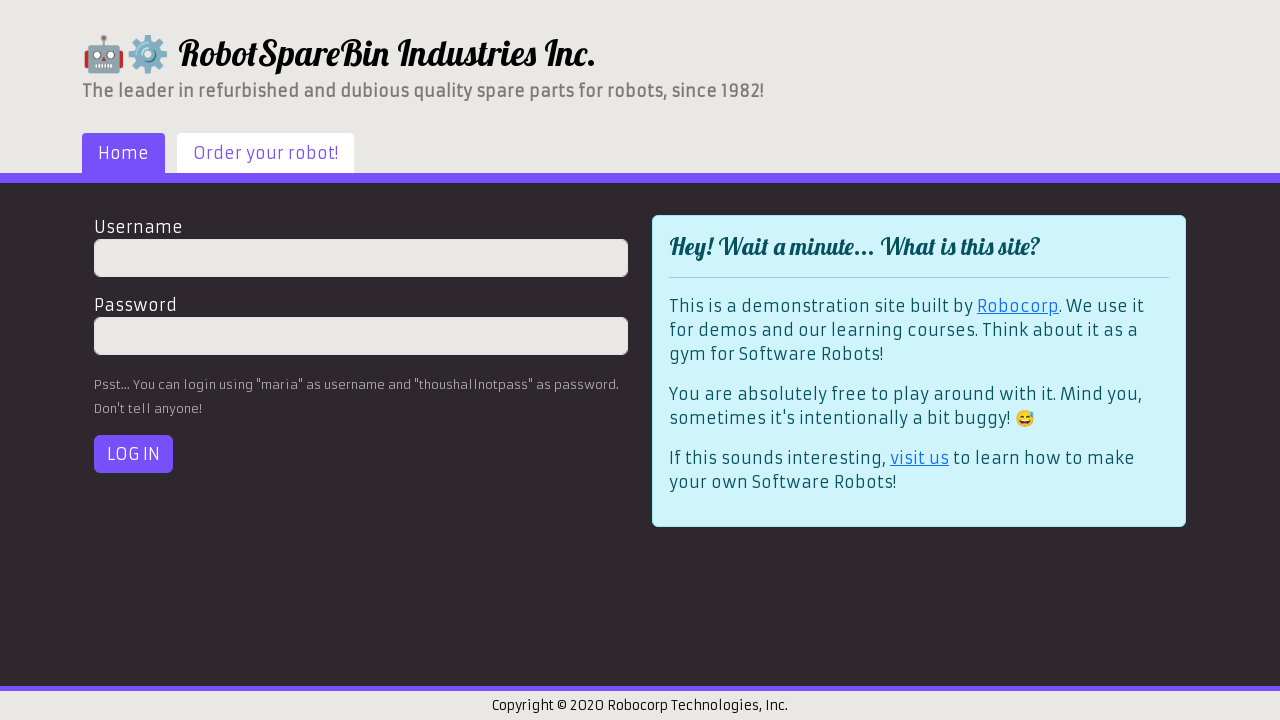

Set button class attribute to 'btn btn-secondary'
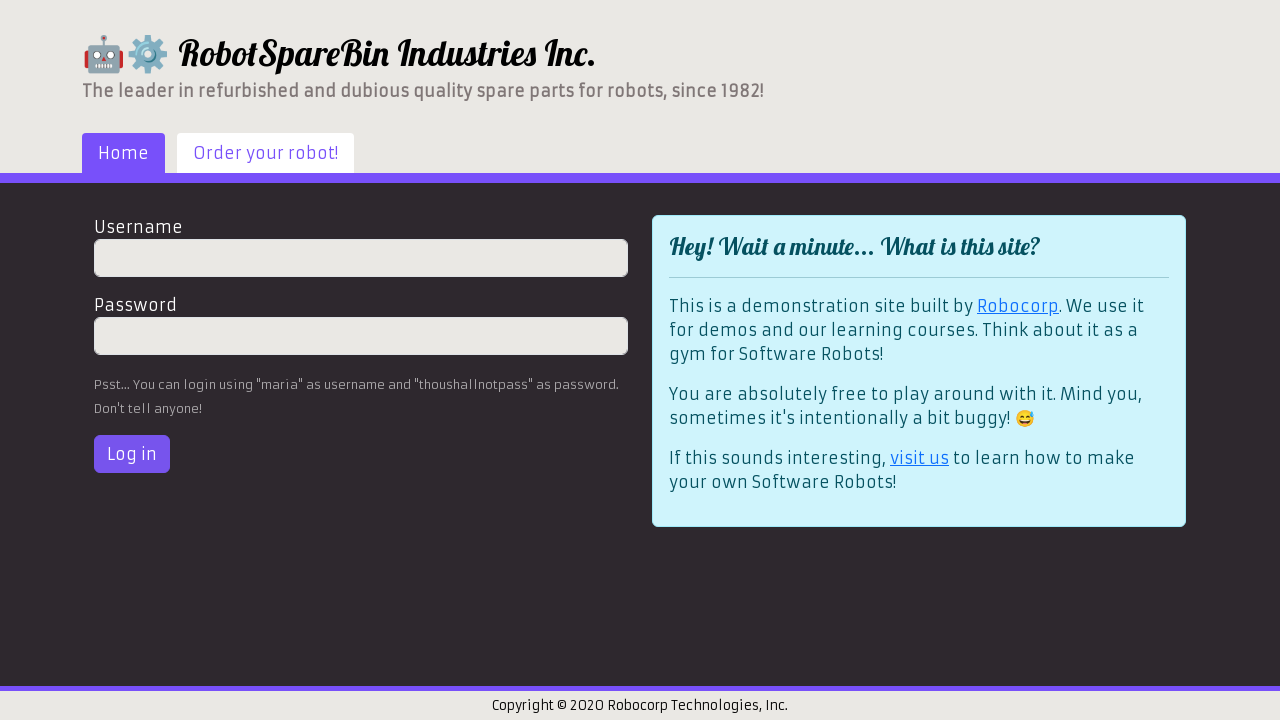

Verified new class attribute: btn btn-secondary
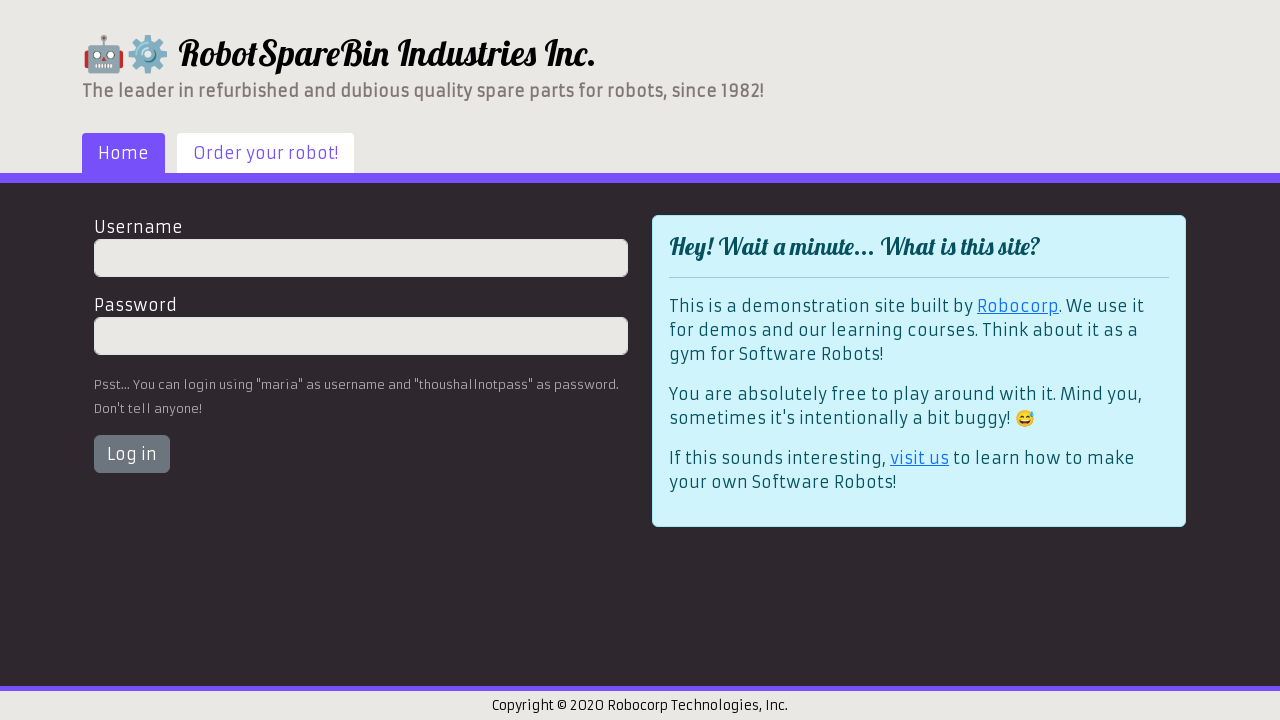

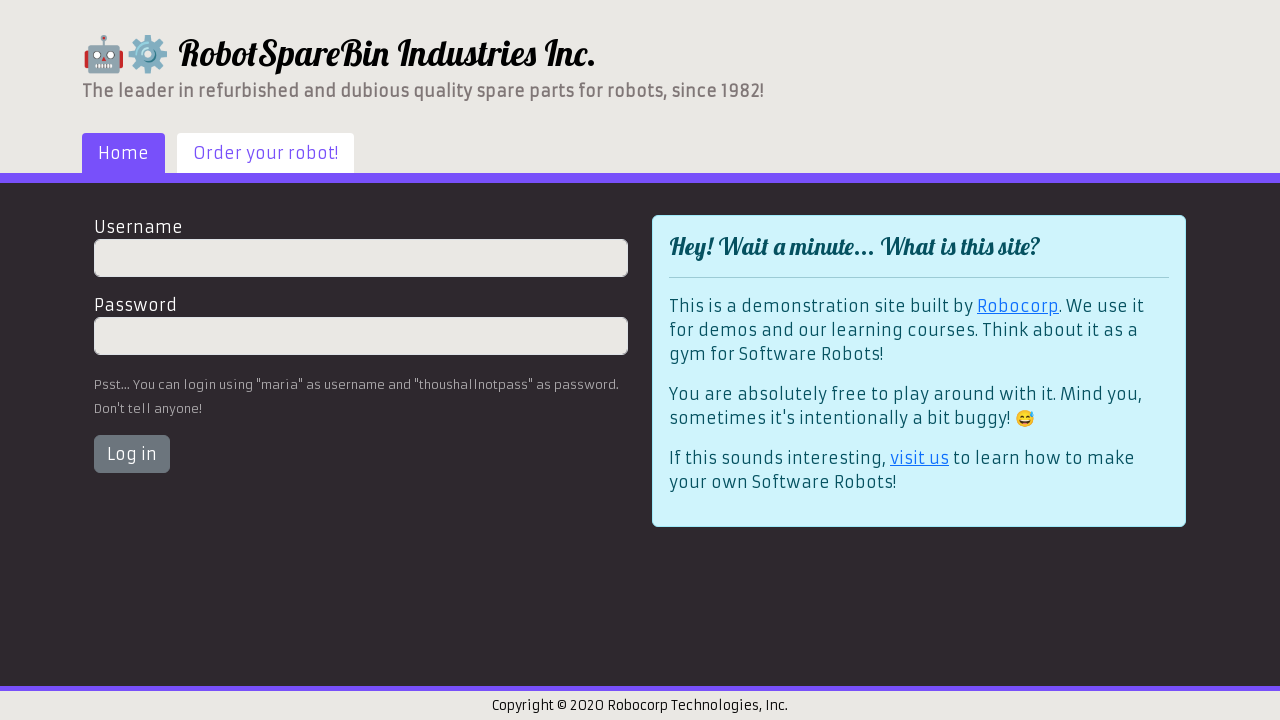